Tests drag and drop functionality by dragging column A onto column B and verifying they swap

Starting URL: https://the-internet.herokuapp.com

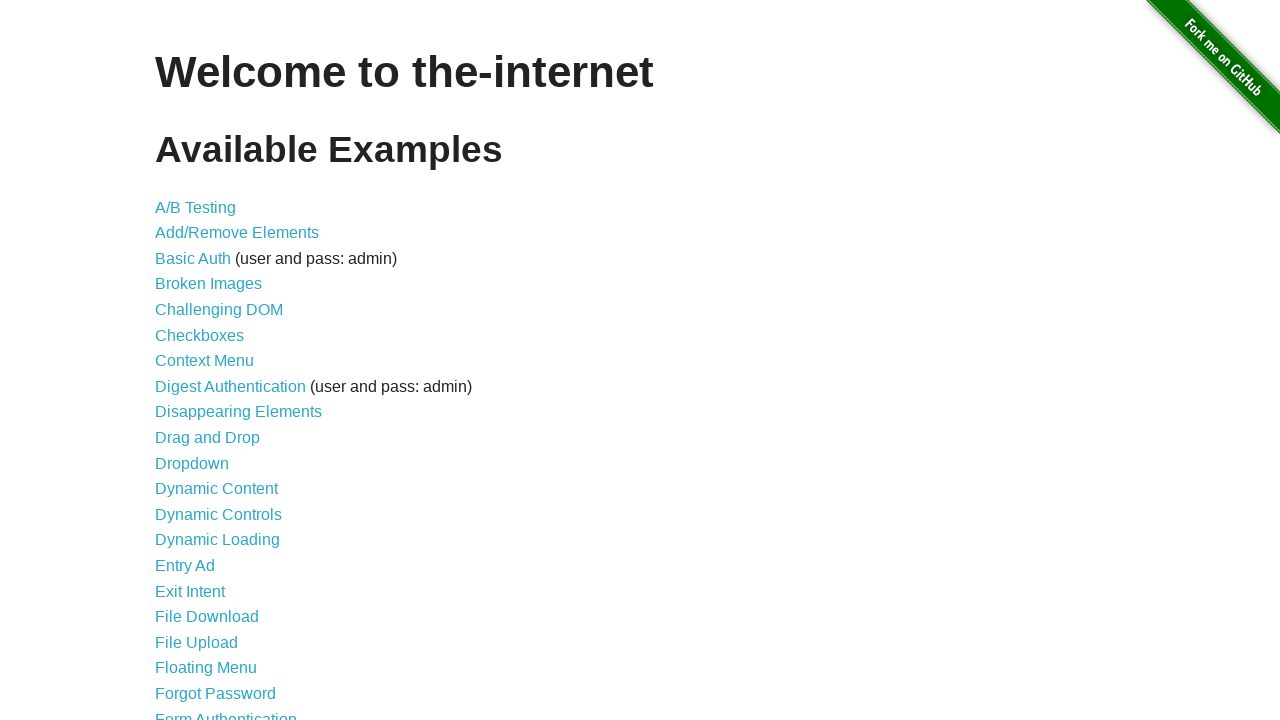

Clicked on Drag and Drop link at (208, 438) on a:has-text('Drag and Drop')
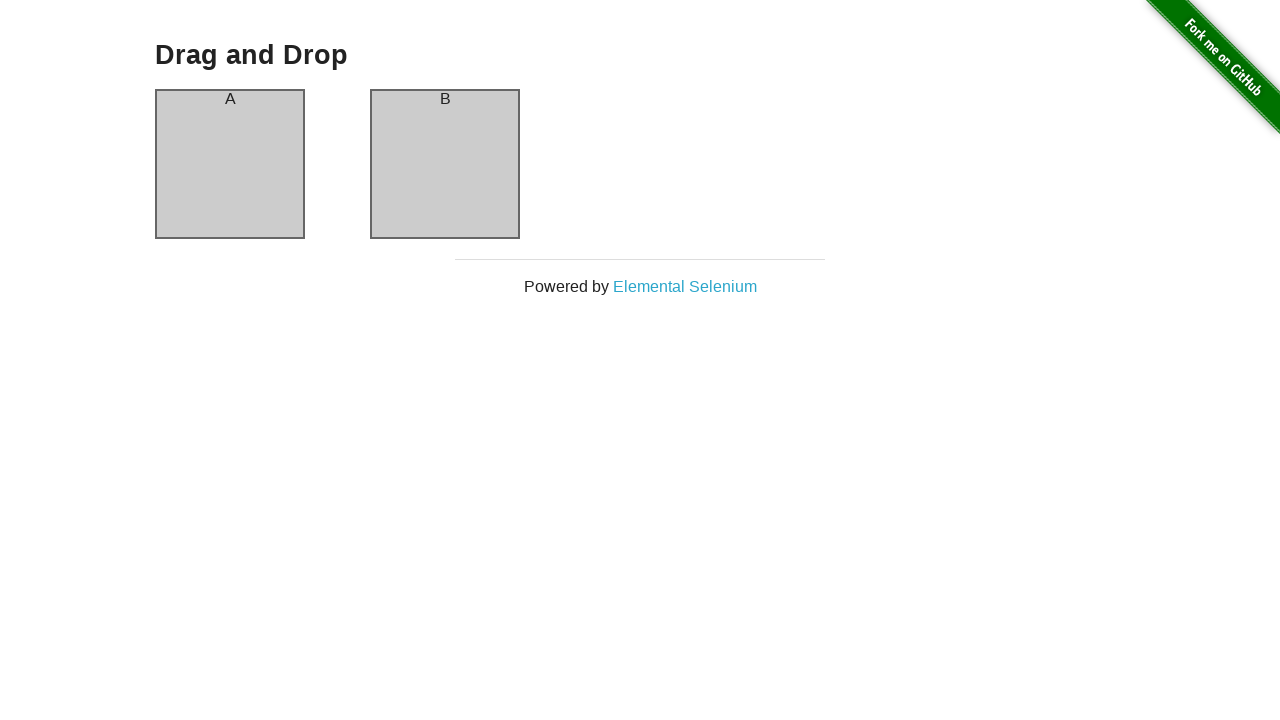

Column A loaded and is ready for interaction
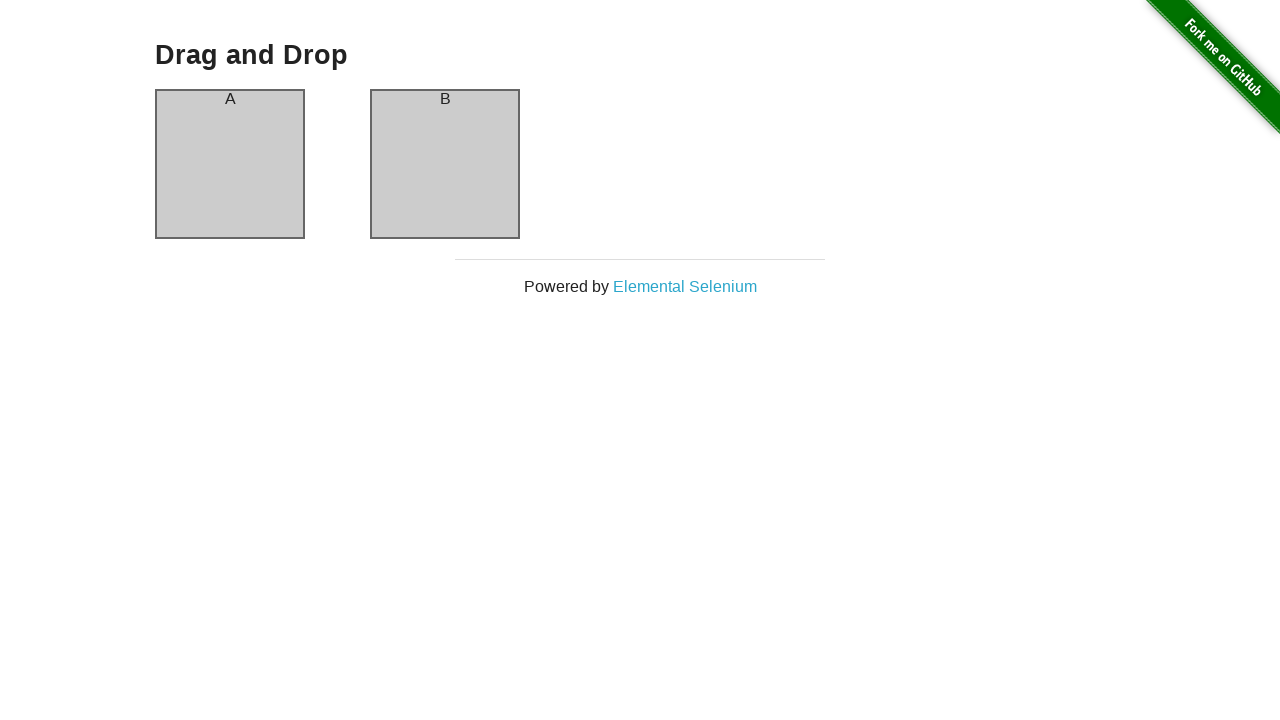

Dragged column A and dropped it onto column B at (445, 164)
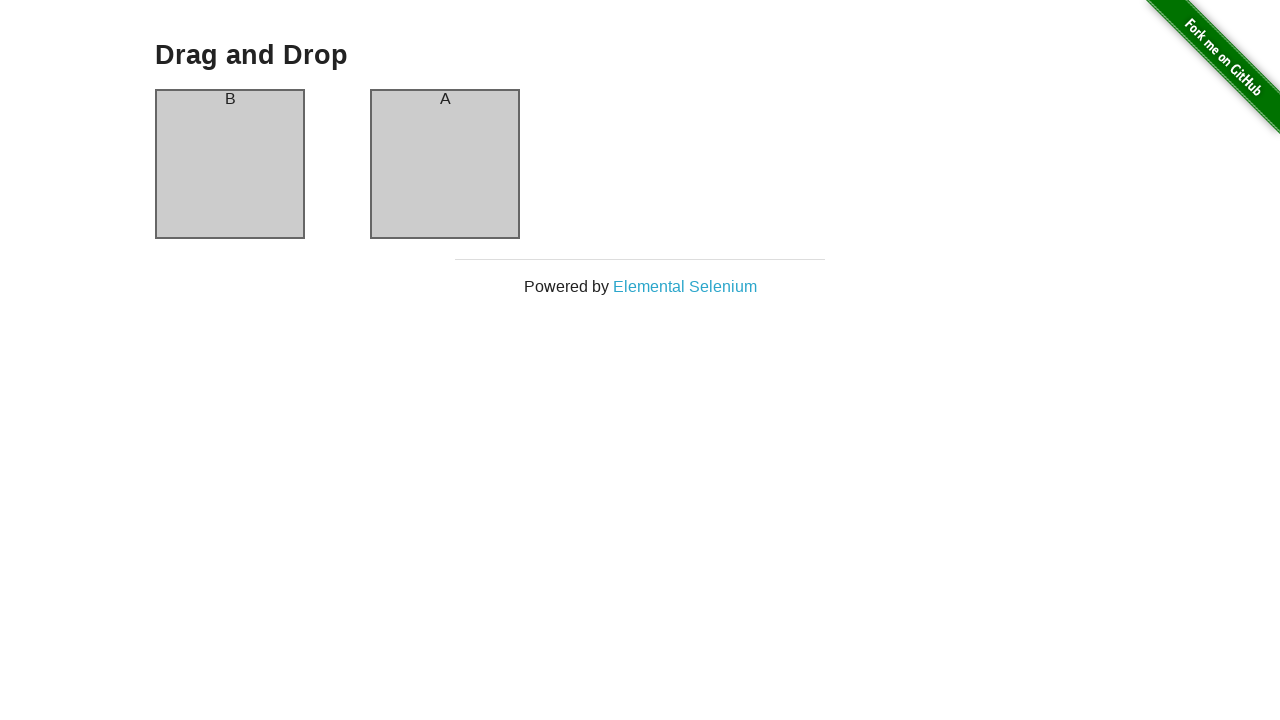

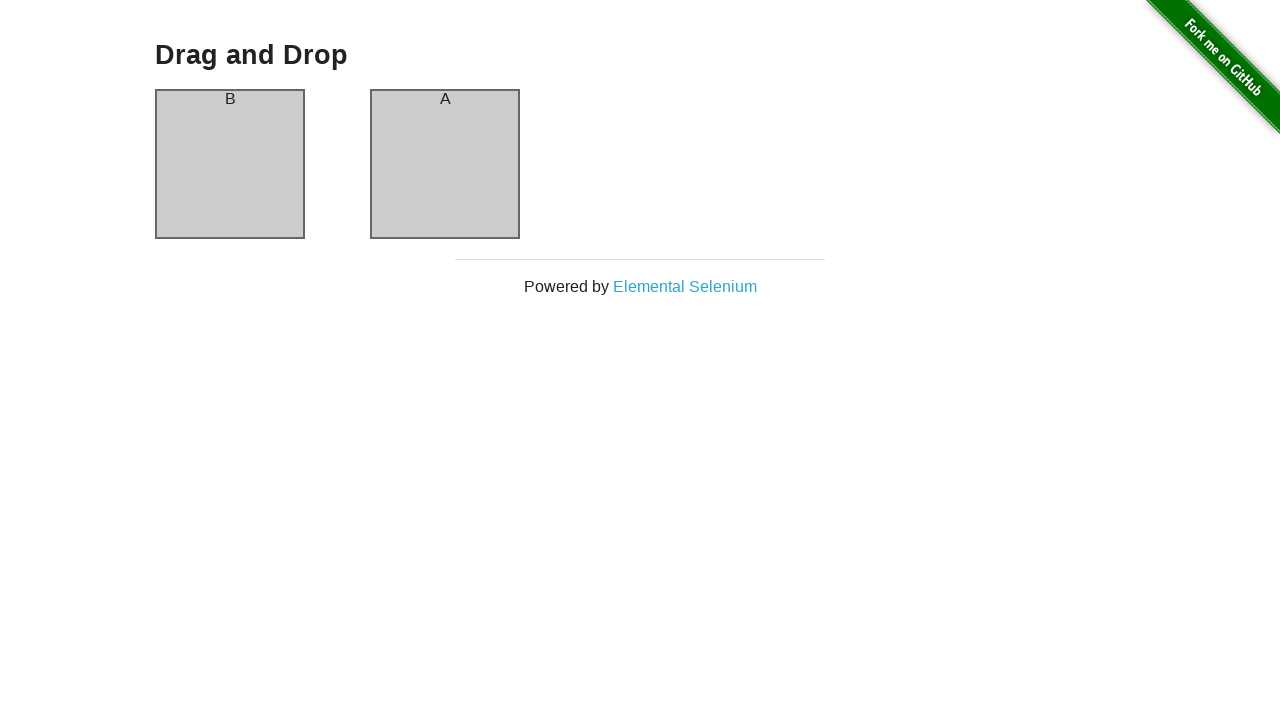